Tests finding a link by calculated text, clicking it, then filling out a form with personal information (first name, last name, city, country) and submitting it.

Starting URL: http://suninjuly.github.io/find_link_text

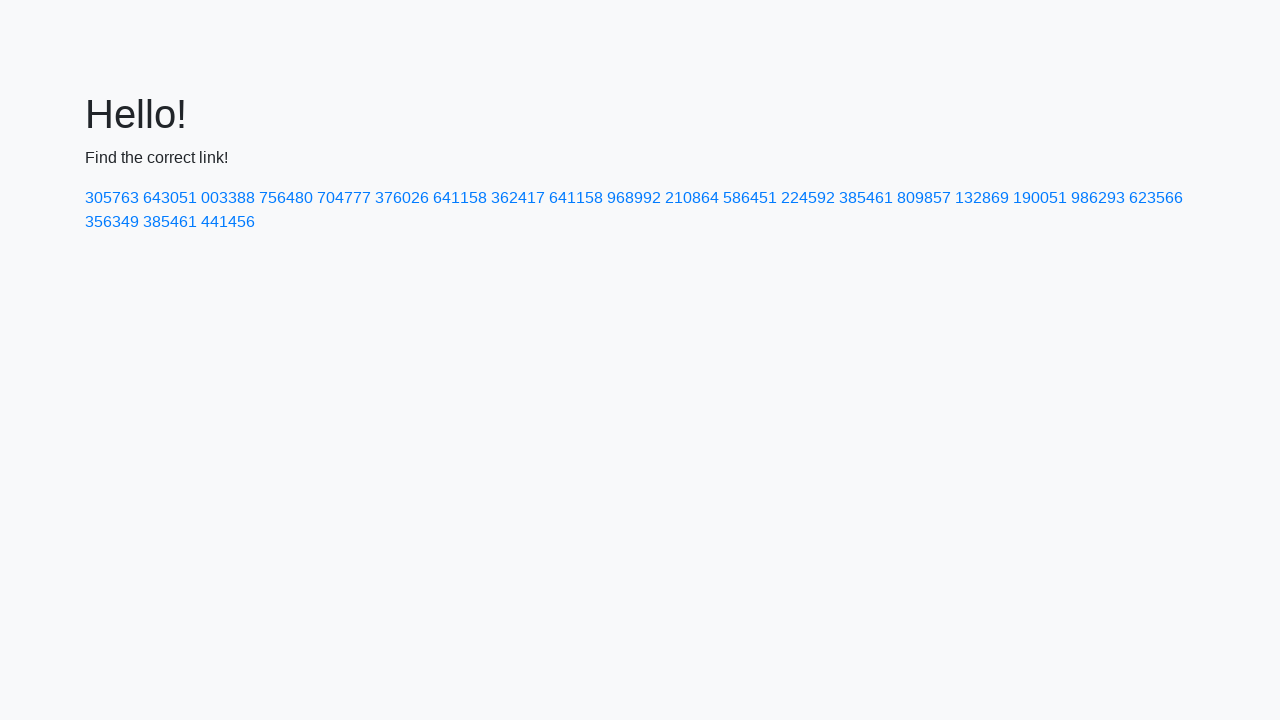

Clicked link with calculated text '224592' at (808, 198) on a:text-is('224592')
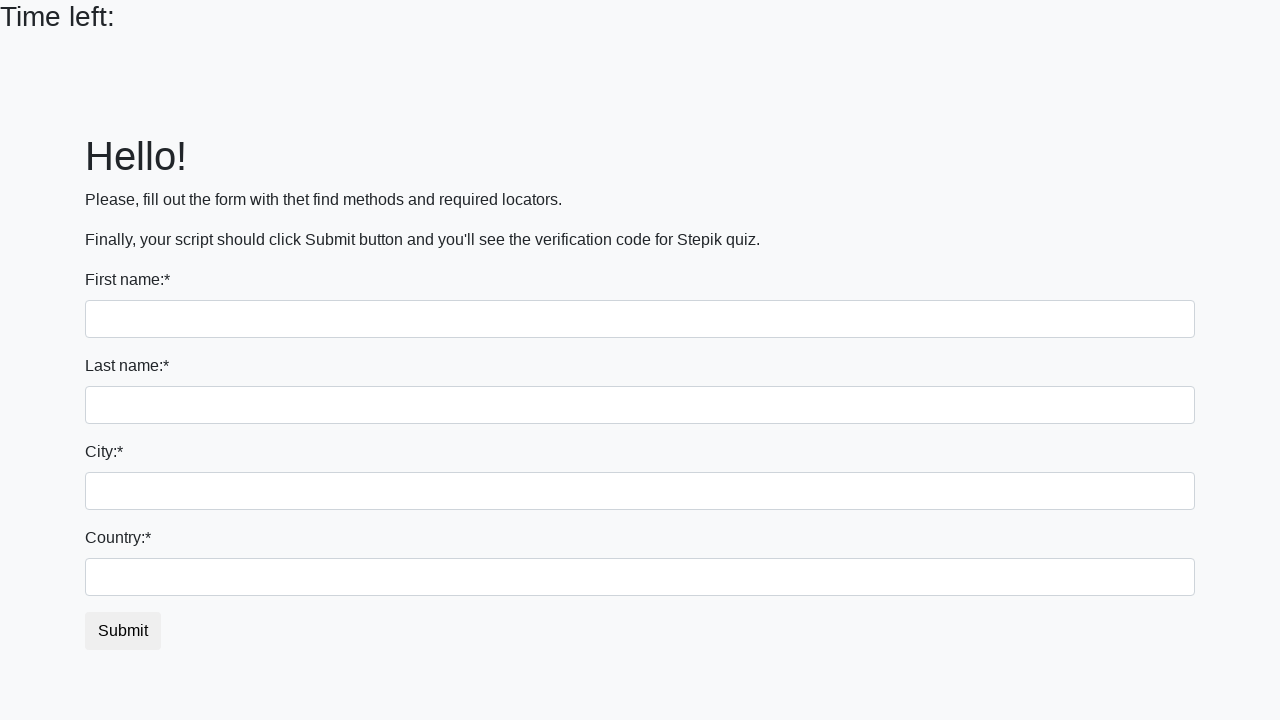

Form page loaded with input fields visible
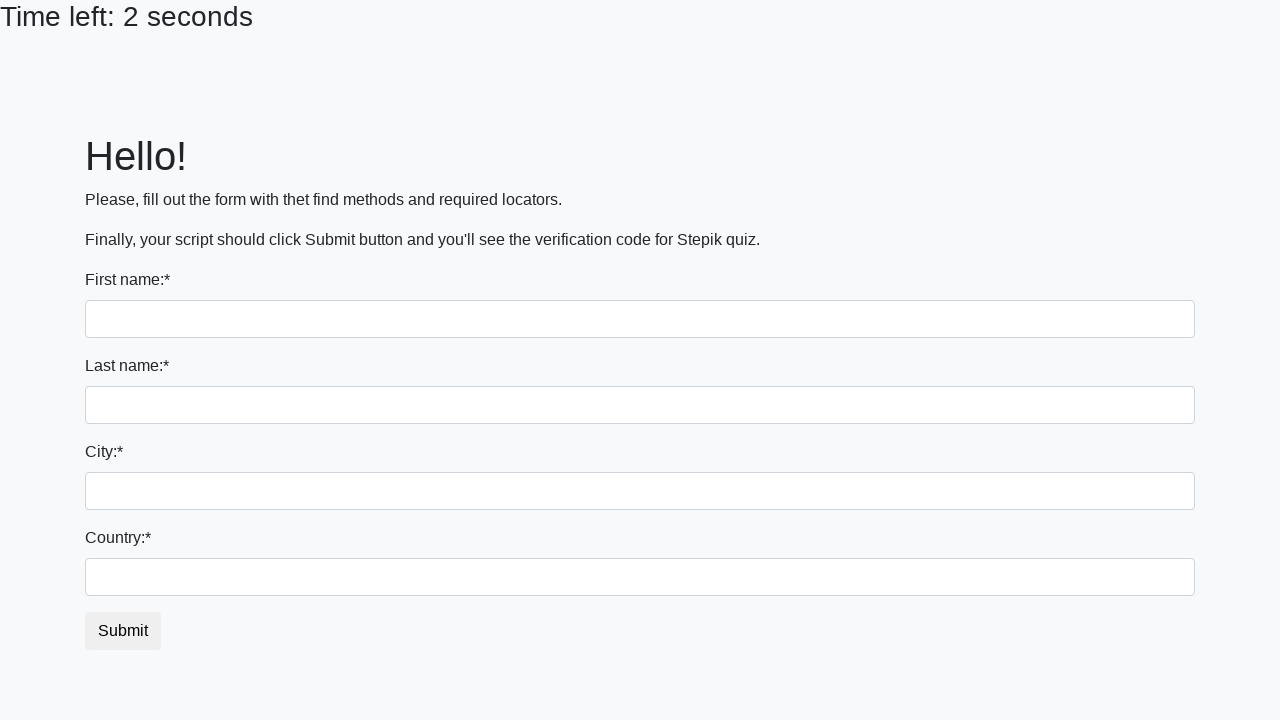

Filled first name field with 'Ivan' on input:first-of-type
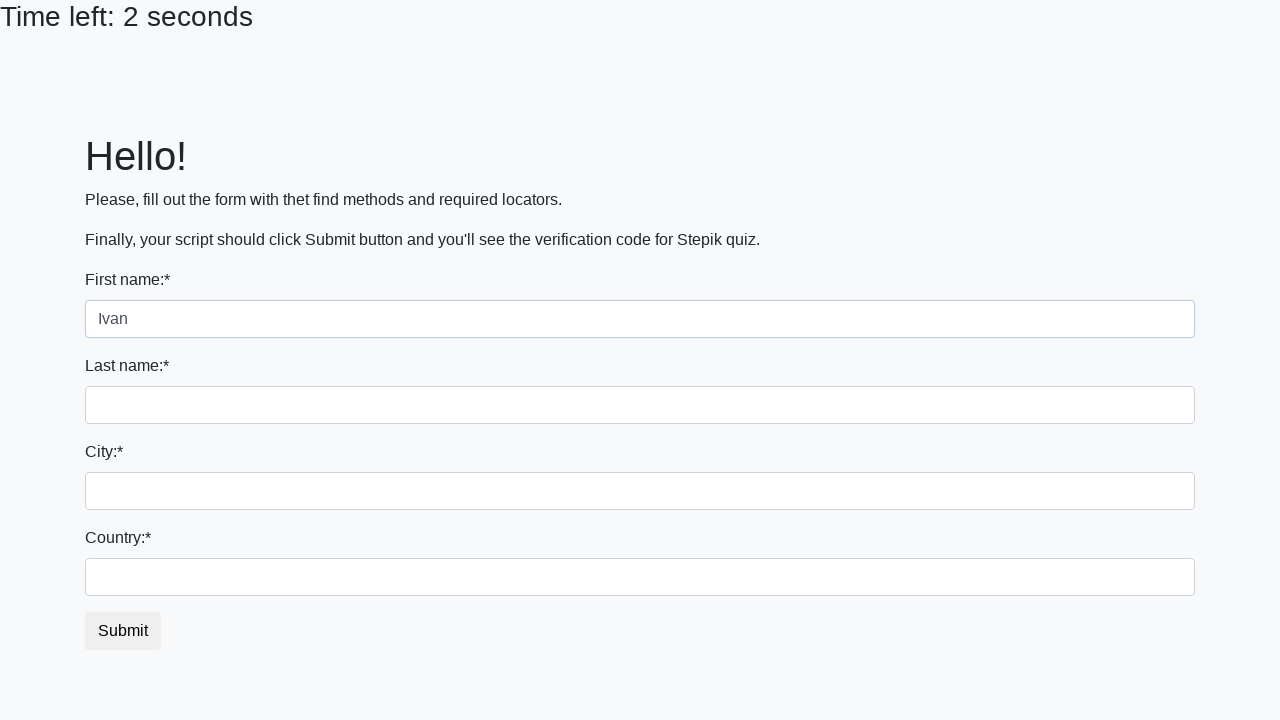

Filled last name field with 'Petrov' on input[name='last_name']
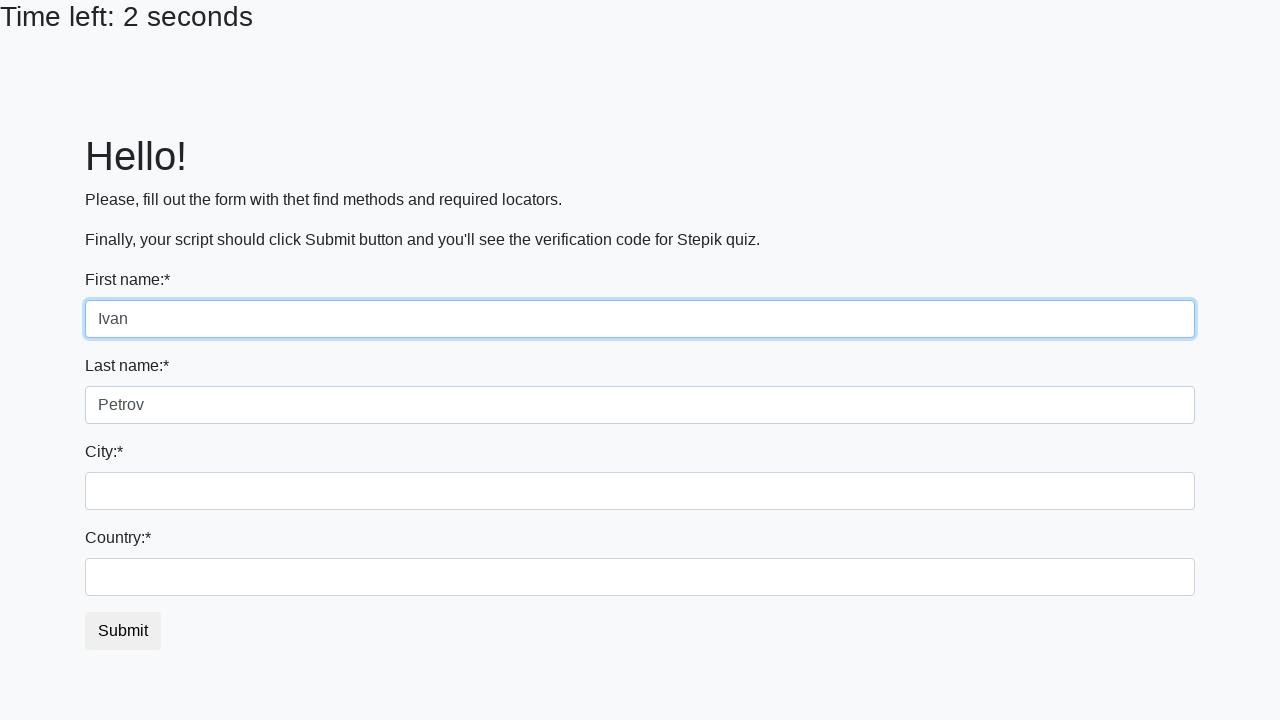

Filled city field with 'Smolensk' on input.city
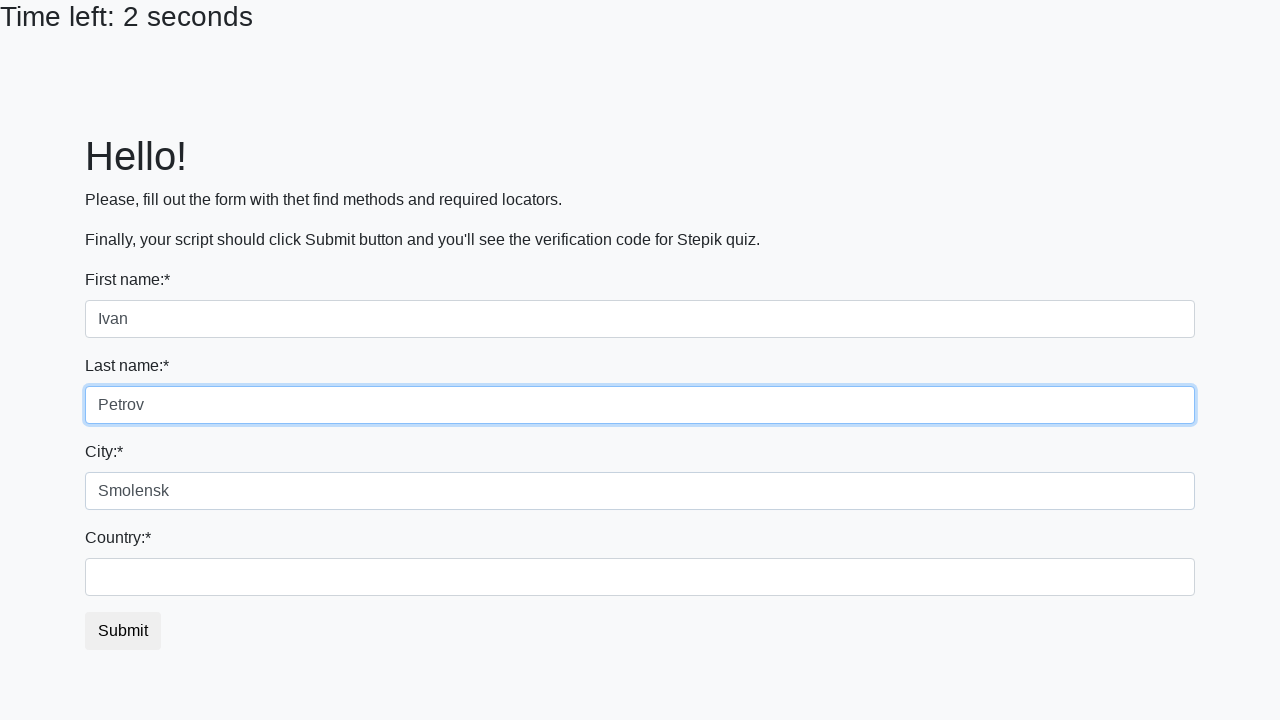

Filled country field with 'Russia' on #country
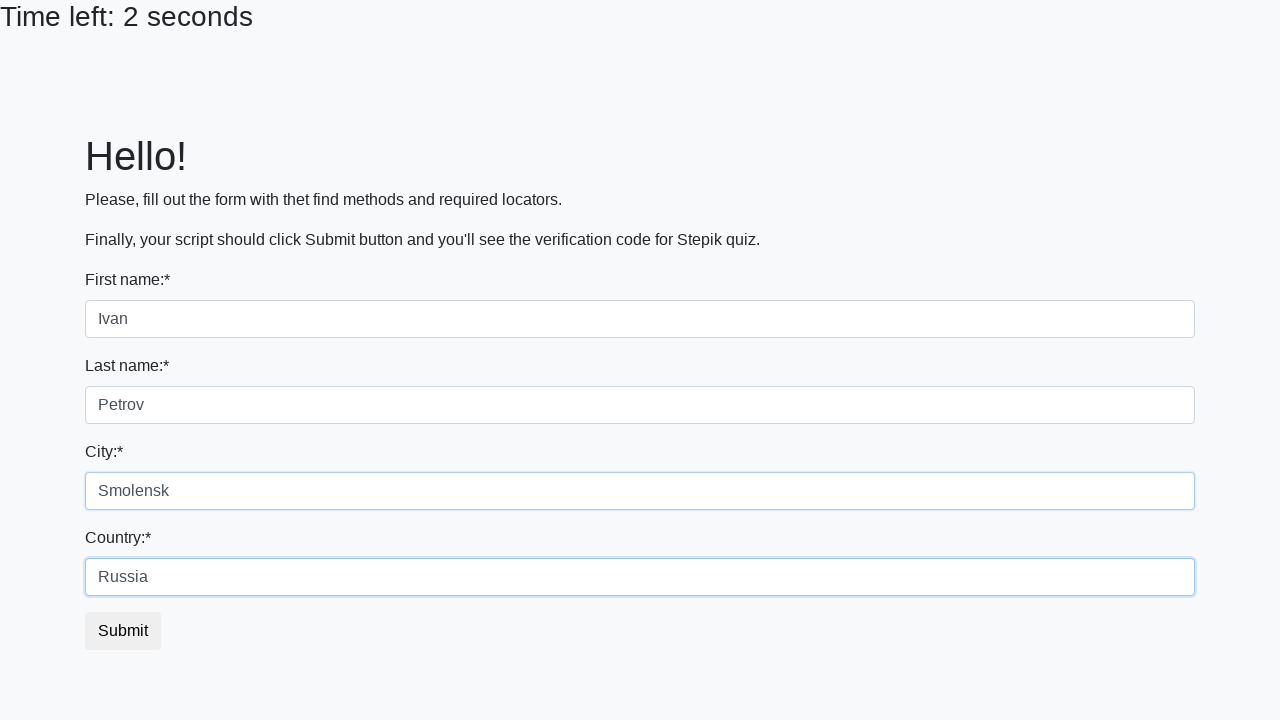

Clicked submit button to submit the form at (123, 631) on button.btn
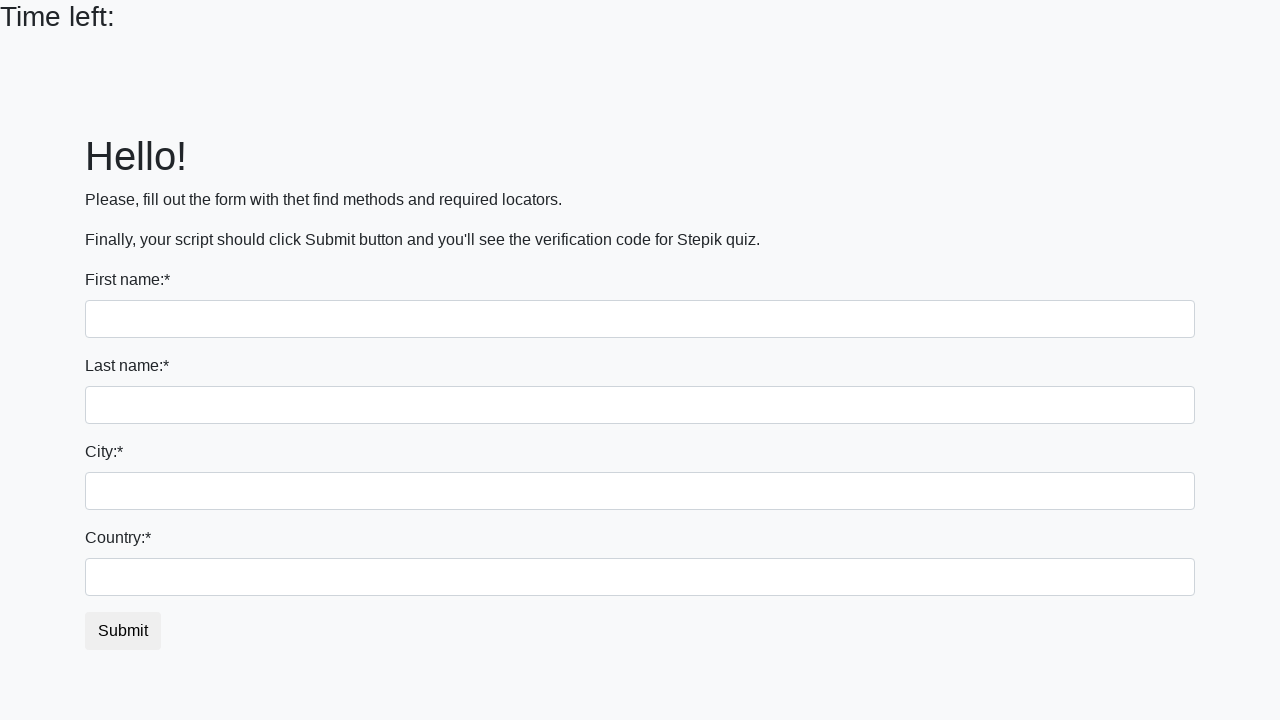

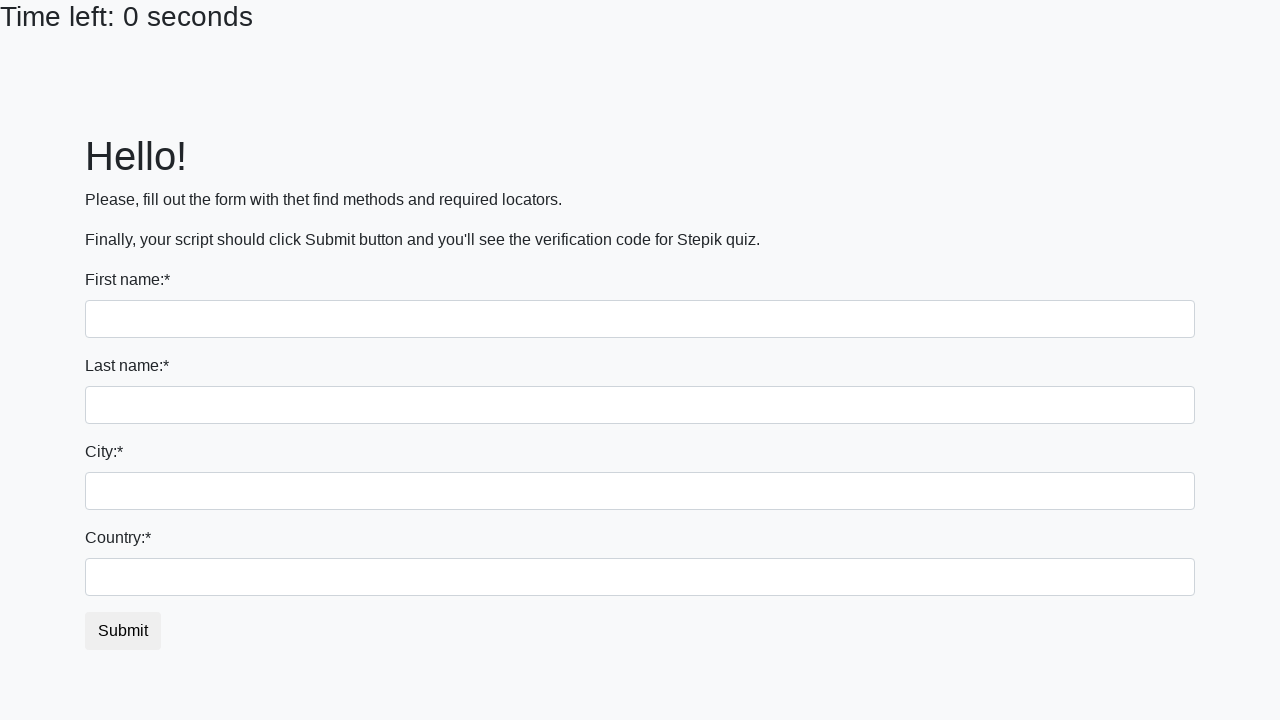